Tests various dropdown/select menu interactions on a demo QA site by selecting different options from multiple dropdown elements including group options, single select, and old-style select menus.

Starting URL: https://demoqa.com/select-menu

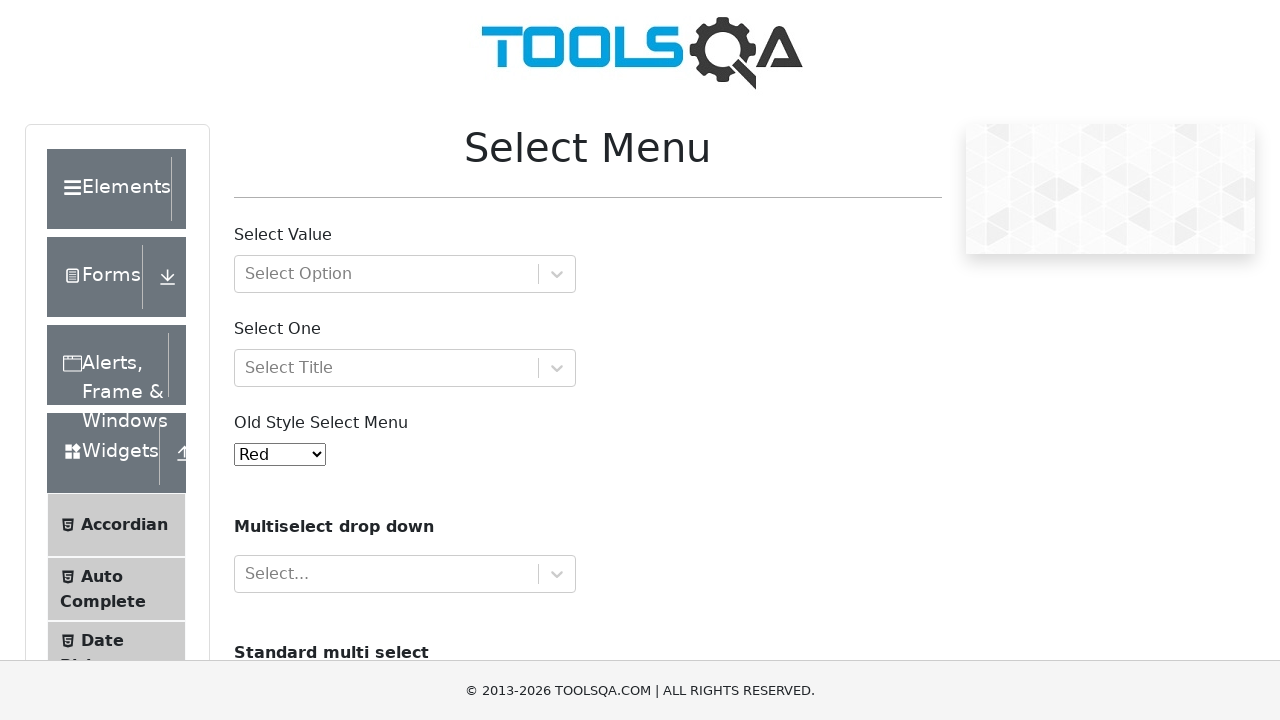

Waited for dropdown with option group to load
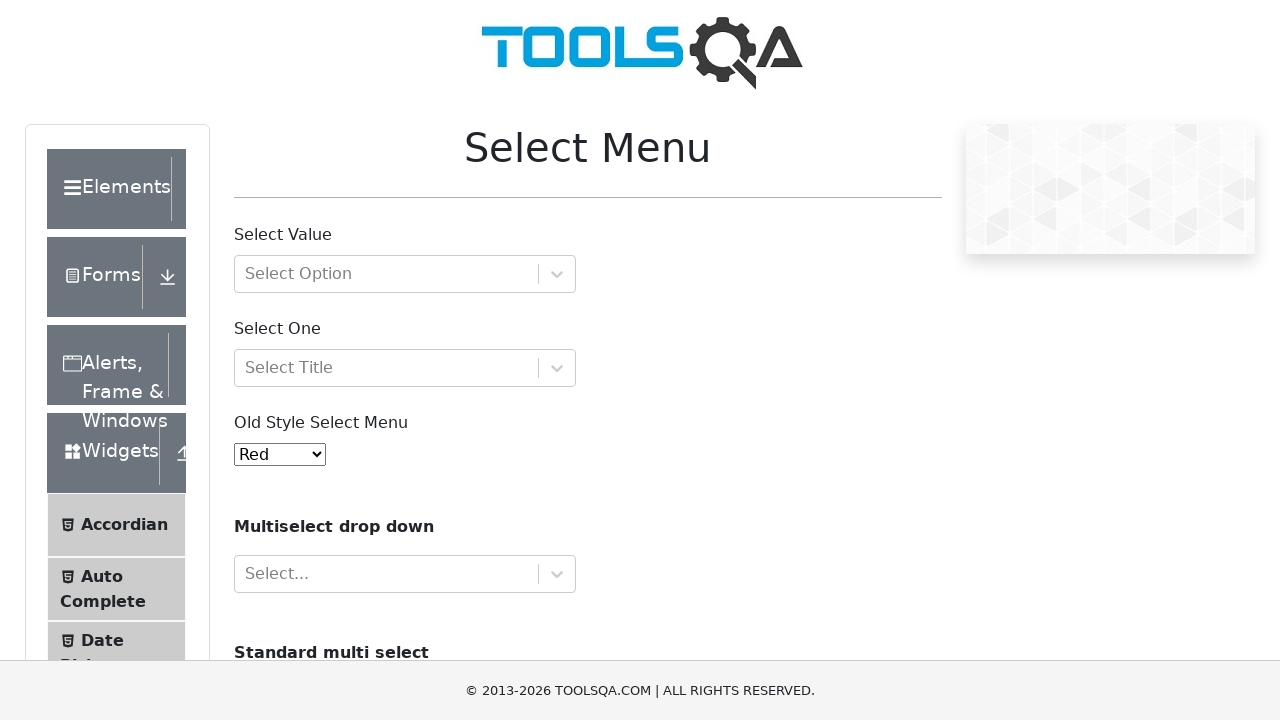

Clicked on dropdown with option group at (405, 274) on #withOptGroup
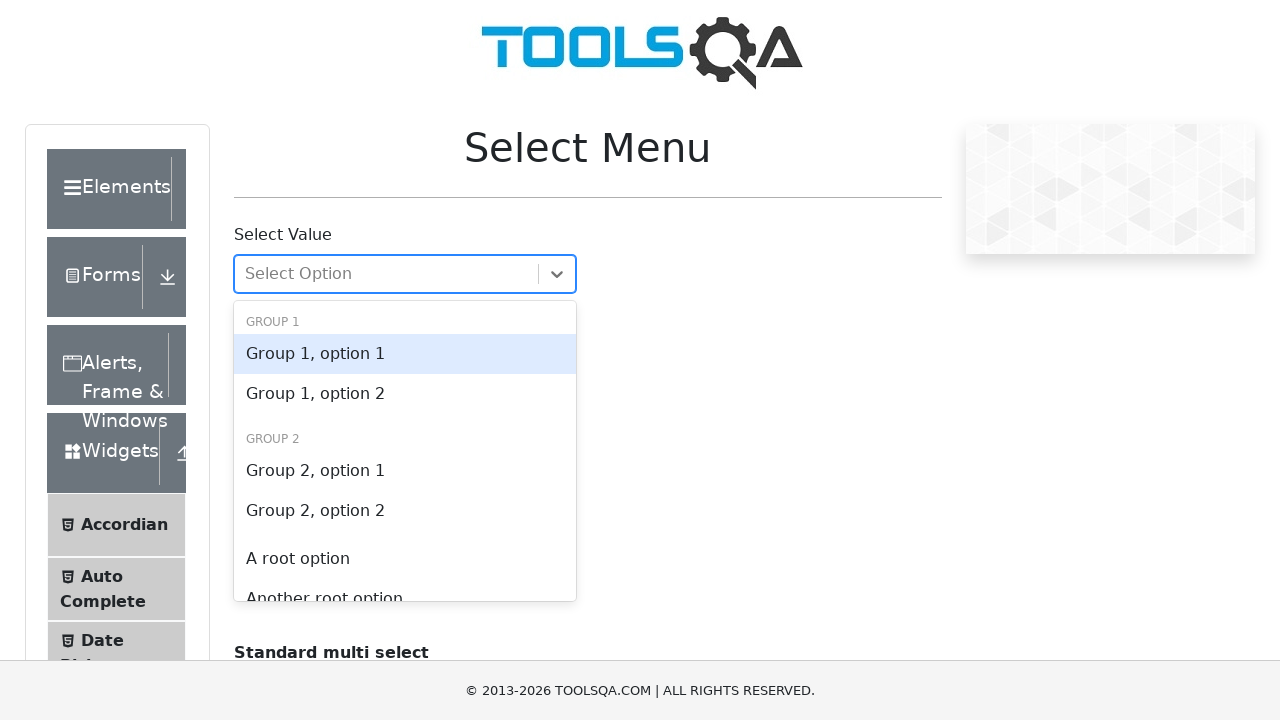

Selected 'A root option' from dropdown with option group at (405, 559) on div[id*='react-select'][id*='option']:has-text('A root option')
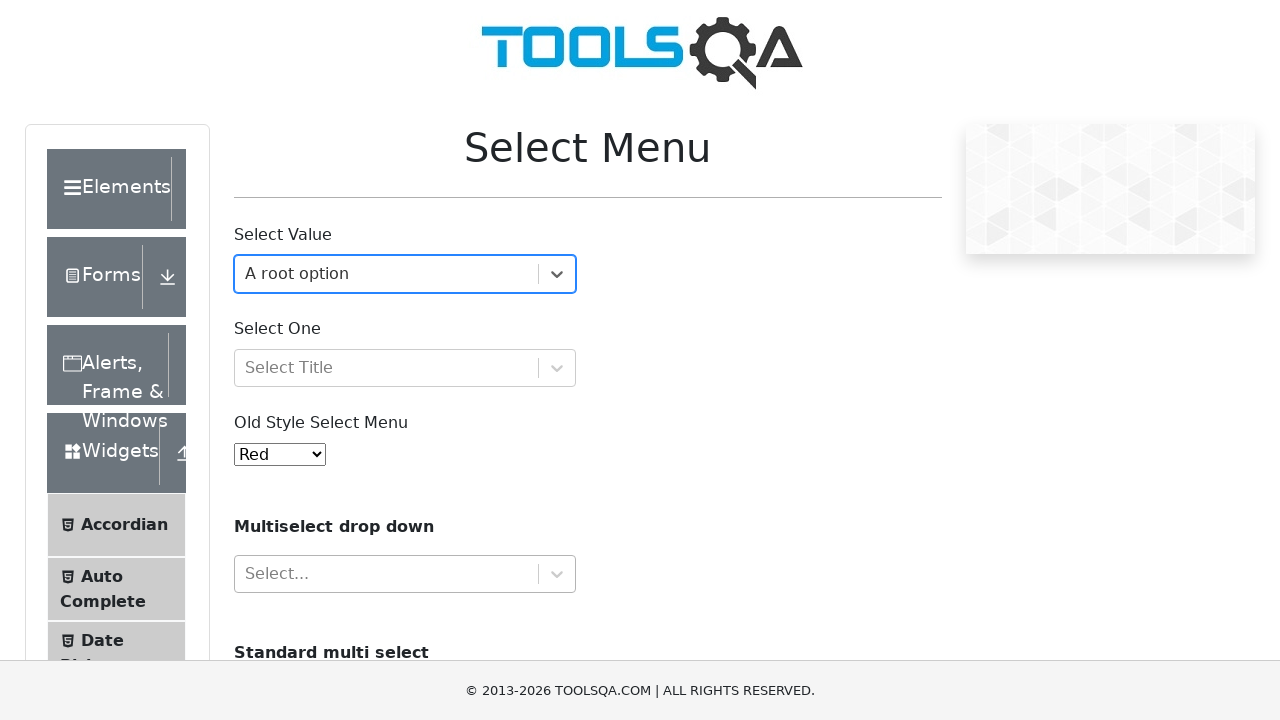

Clicked on 'Select One' dropdown at (405, 368) on #selectOne
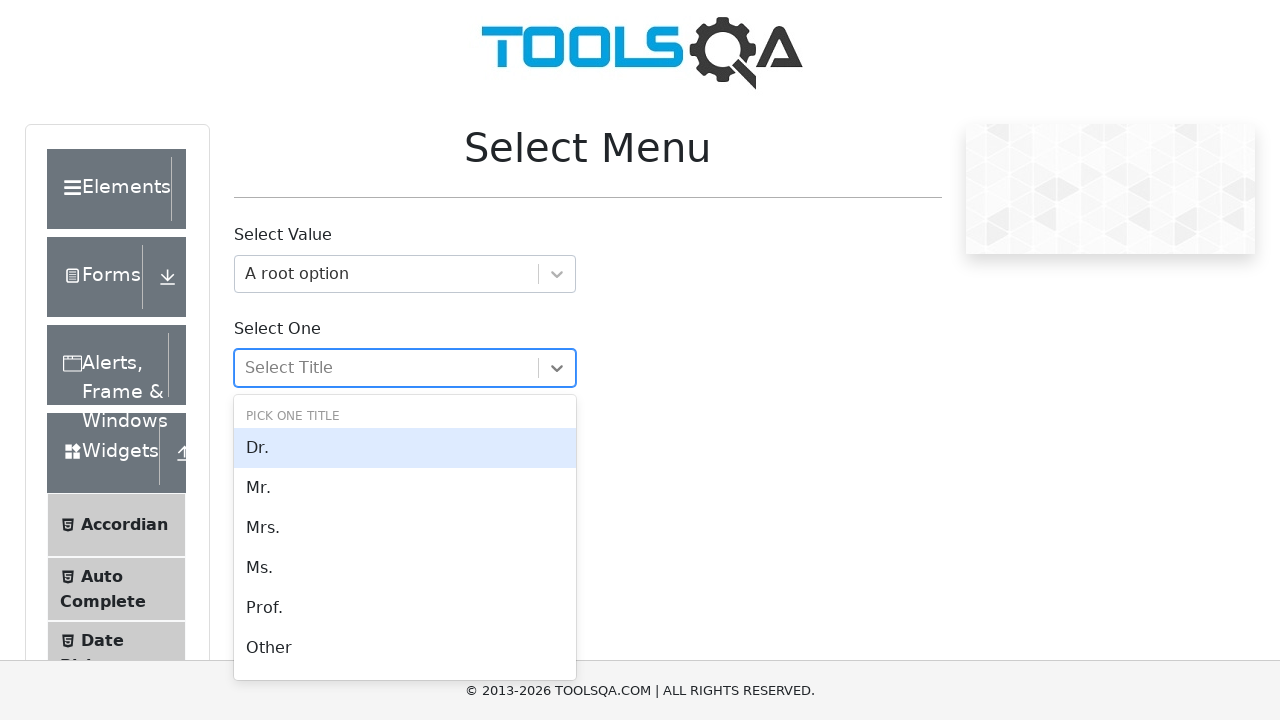

Selected 'Mr.' from 'Select One' dropdown at (405, 488) on div[id*='react-select'][id*='option']:has-text('Mr.')
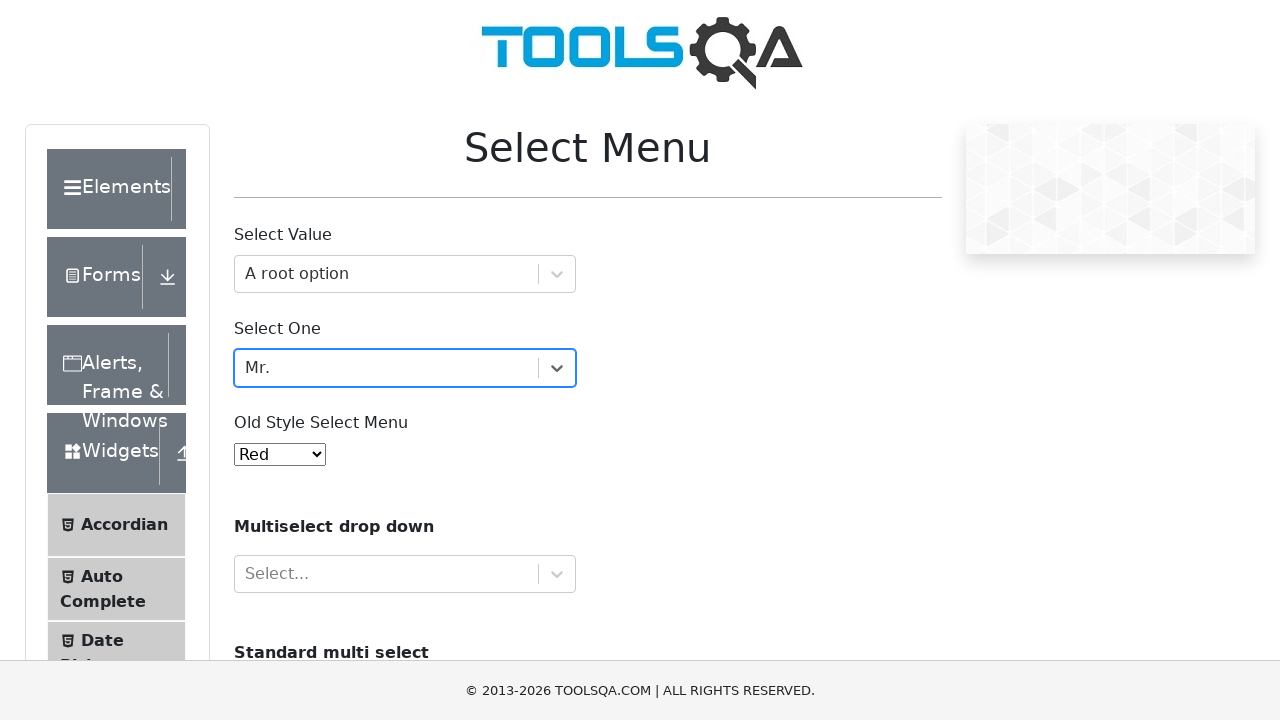

Selected 'Purple' (value '4') from old-style select menu on #oldSelectMenu
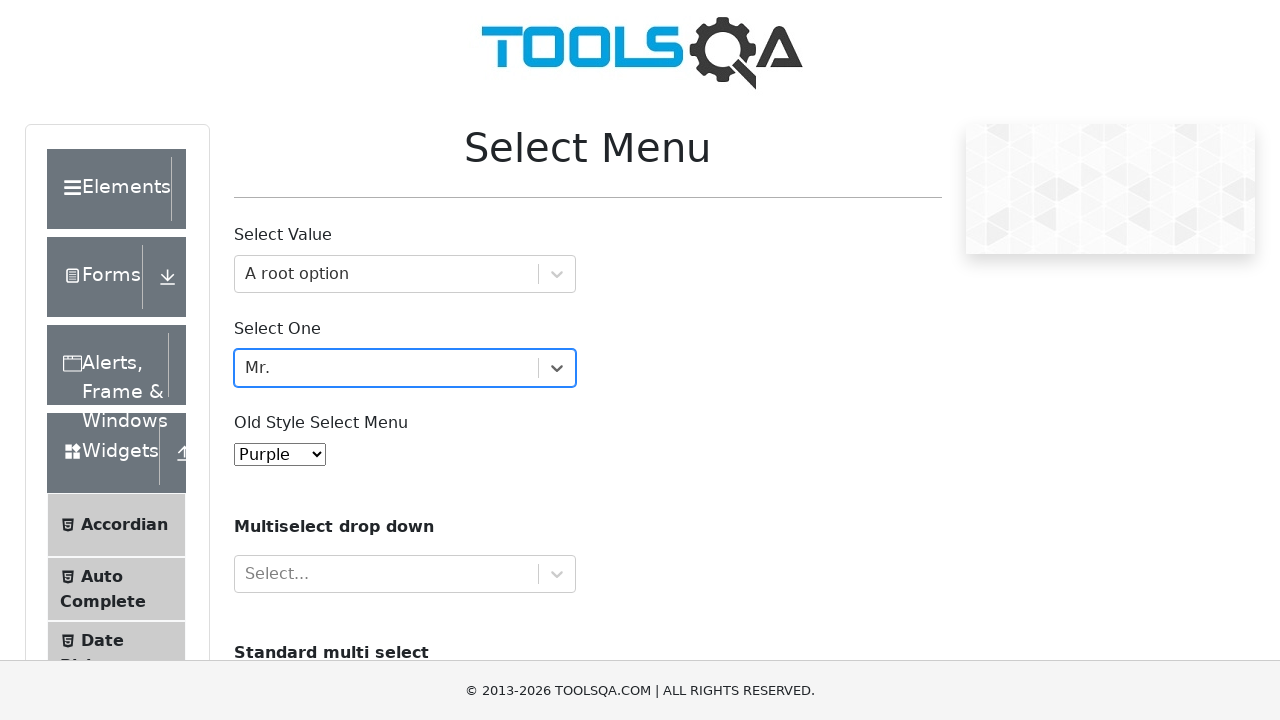

Clicked on multiselect dropdown at (386, 574) on div:has(> #react-select-4-input)
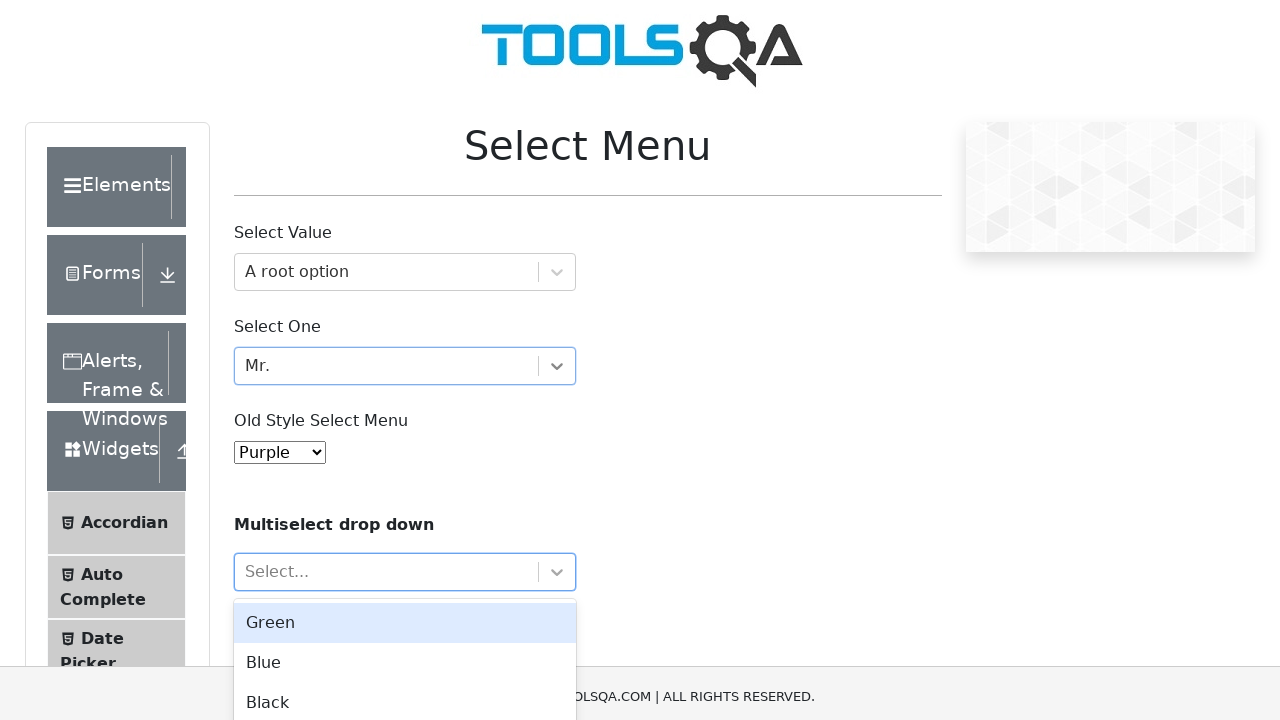

Selected 'Green' from multiselect dropdown at (405, 568) on div[id*='react-select'][id*='option']:has-text('Green')
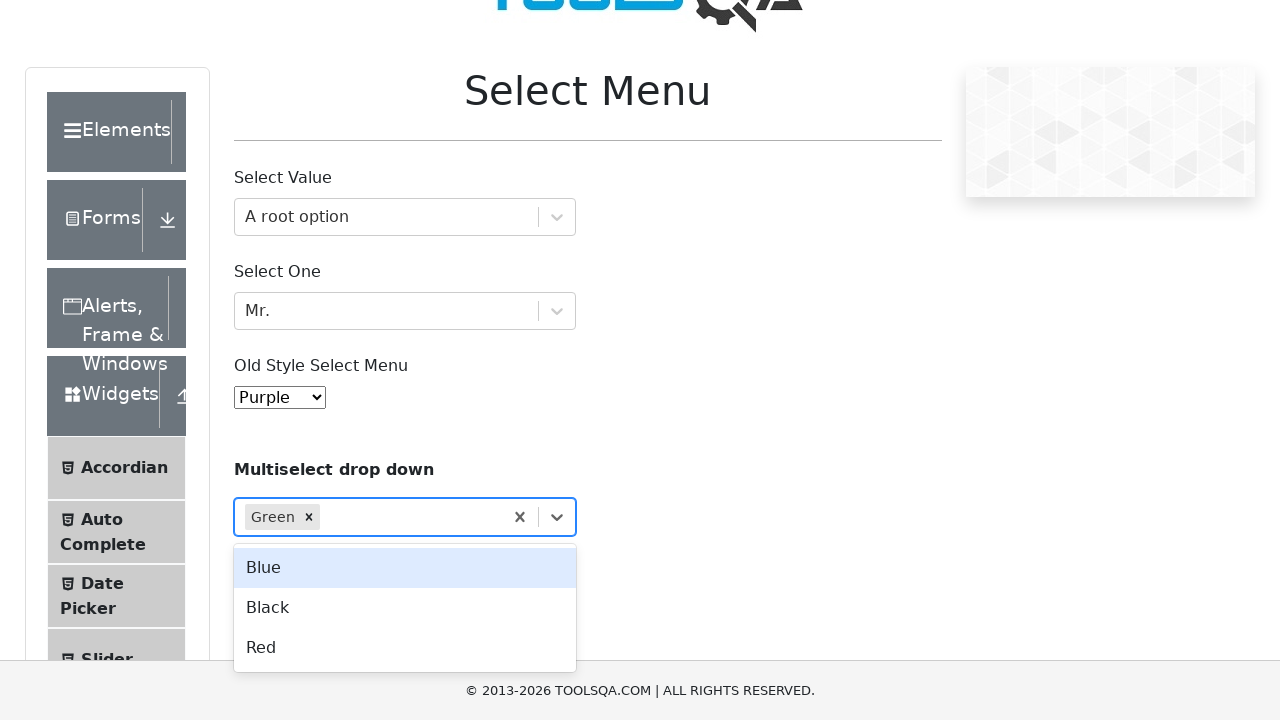

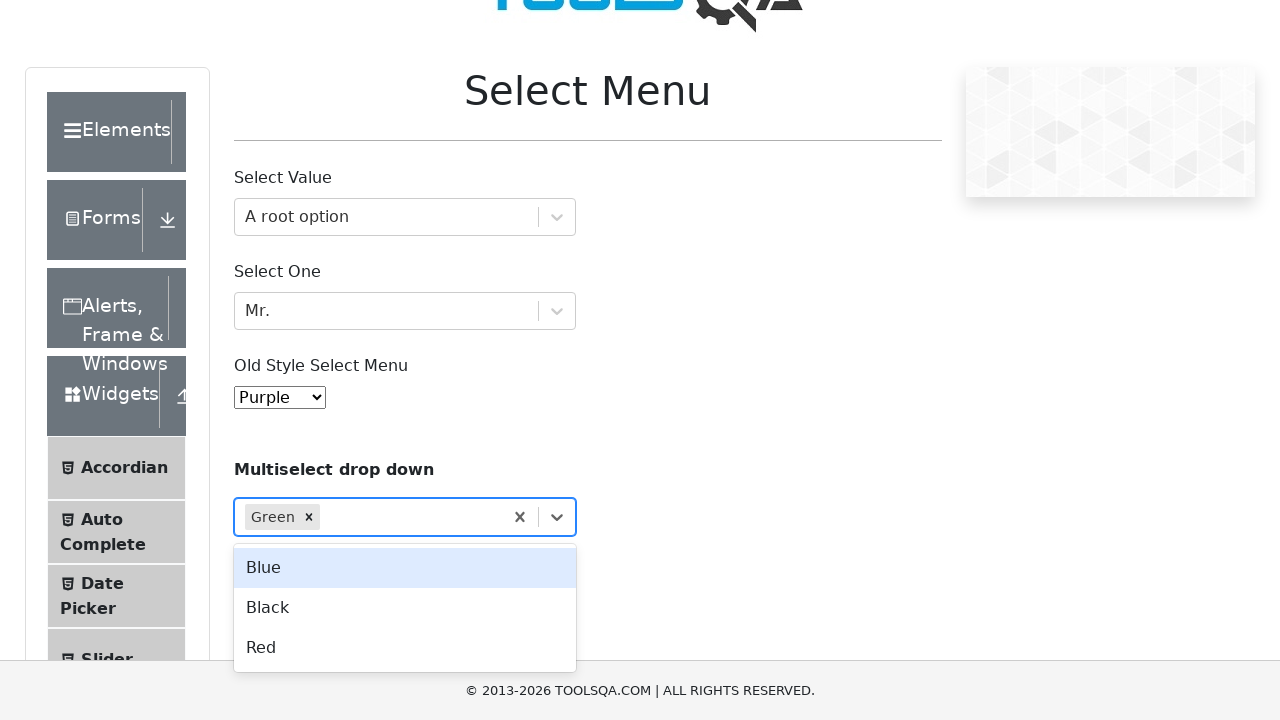